Tests checkbox functionality by navigating to checkboxes page and clicking on a checkbox to toggle its state

Starting URL: https://the-internet.herokuapp.com

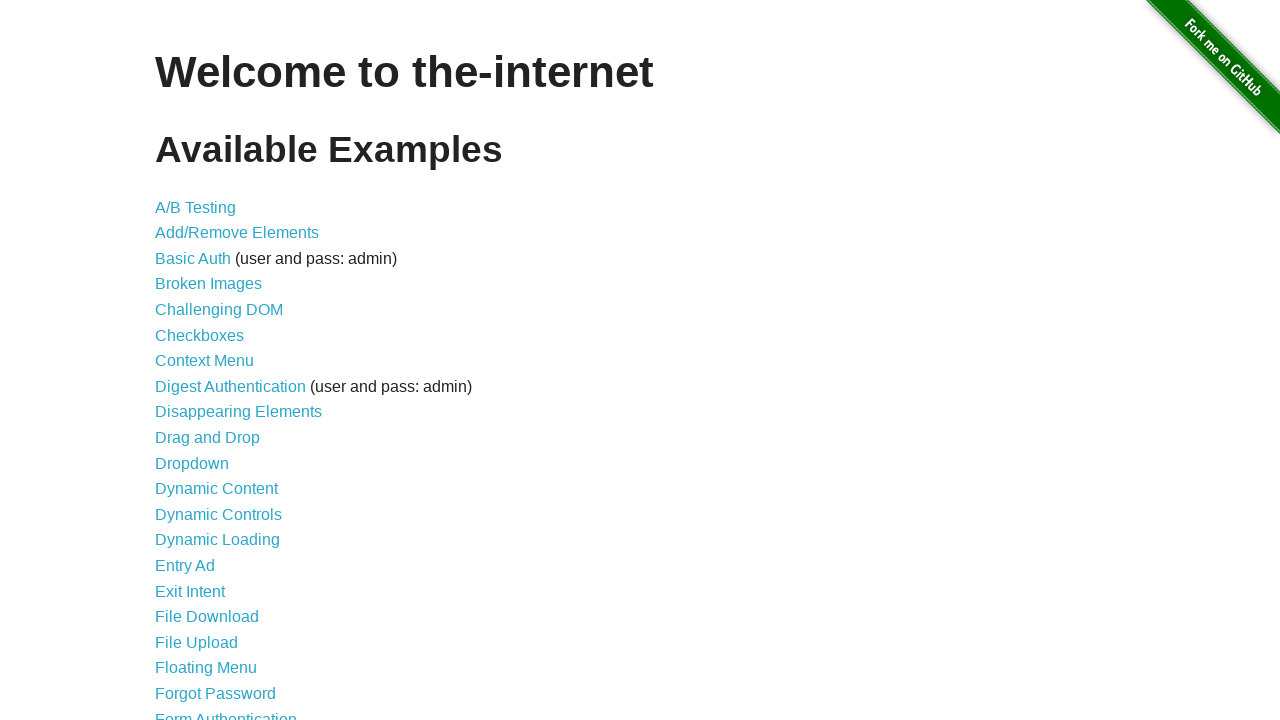

Navigated to checkboxes page by clicking the Checkboxes link at (200, 335) on a[href='/checkboxes']
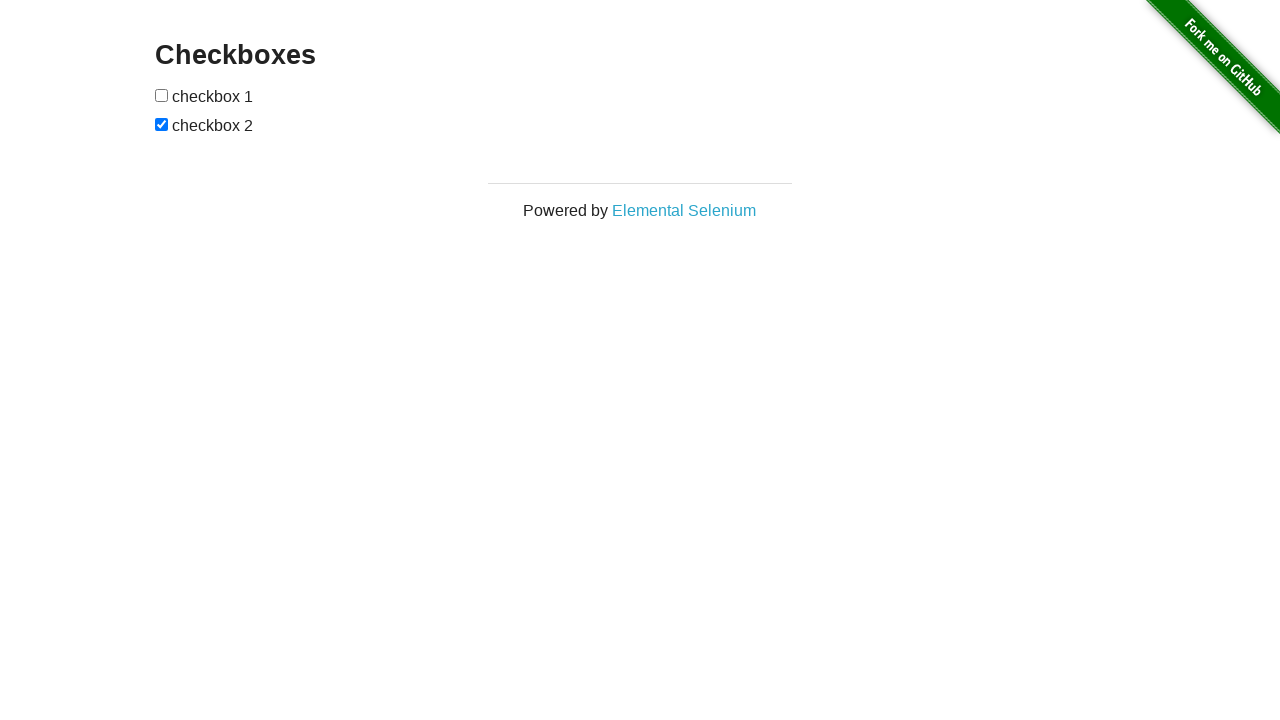

Clicked the first checkbox to toggle its state at (162, 95) on input[type='checkbox']
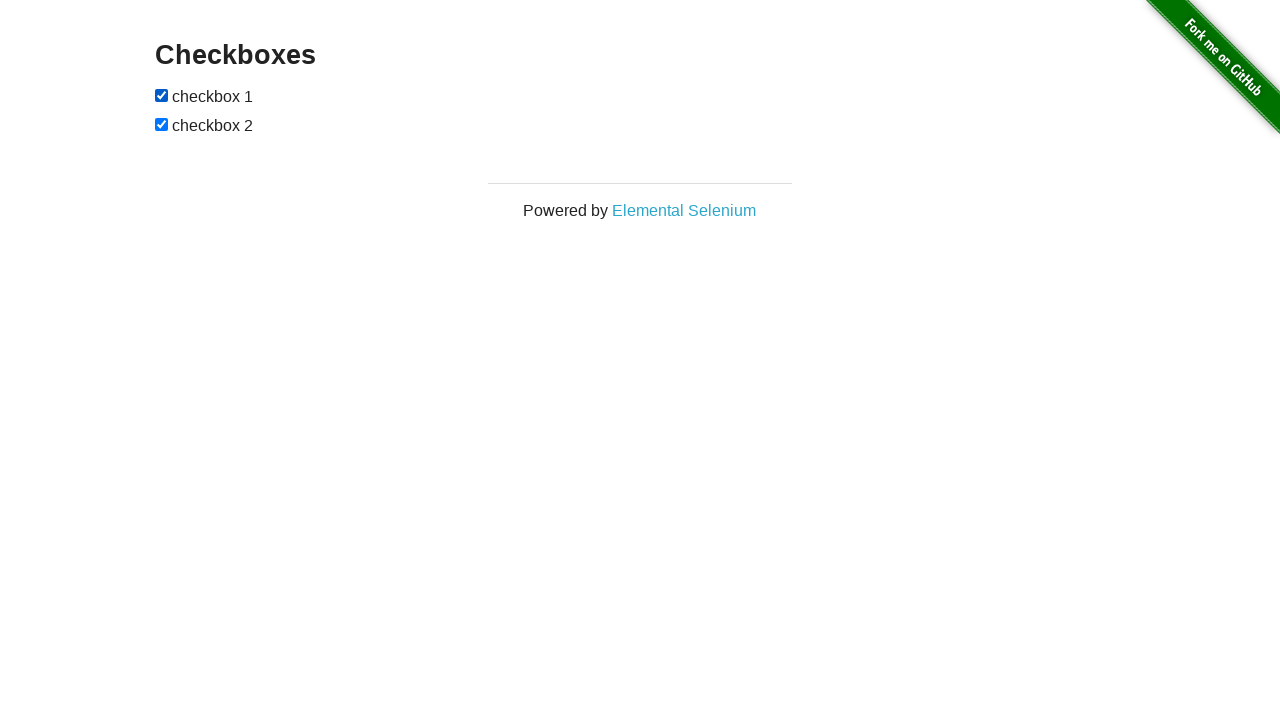

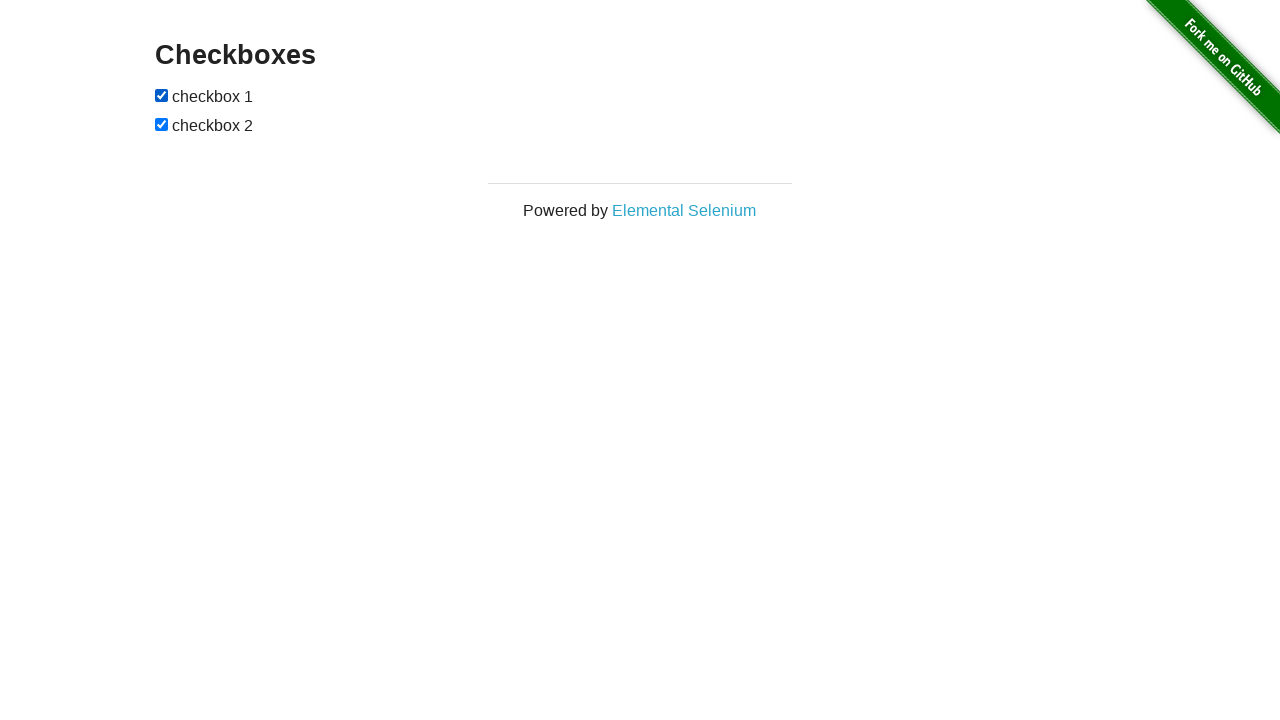